Tests various wait conditions on a demo page including clicking buttons that appear/disappear, checking element visibility/invisibility, and opening multiple windows

Starting URL: https://leafground.com/waits.xhtml

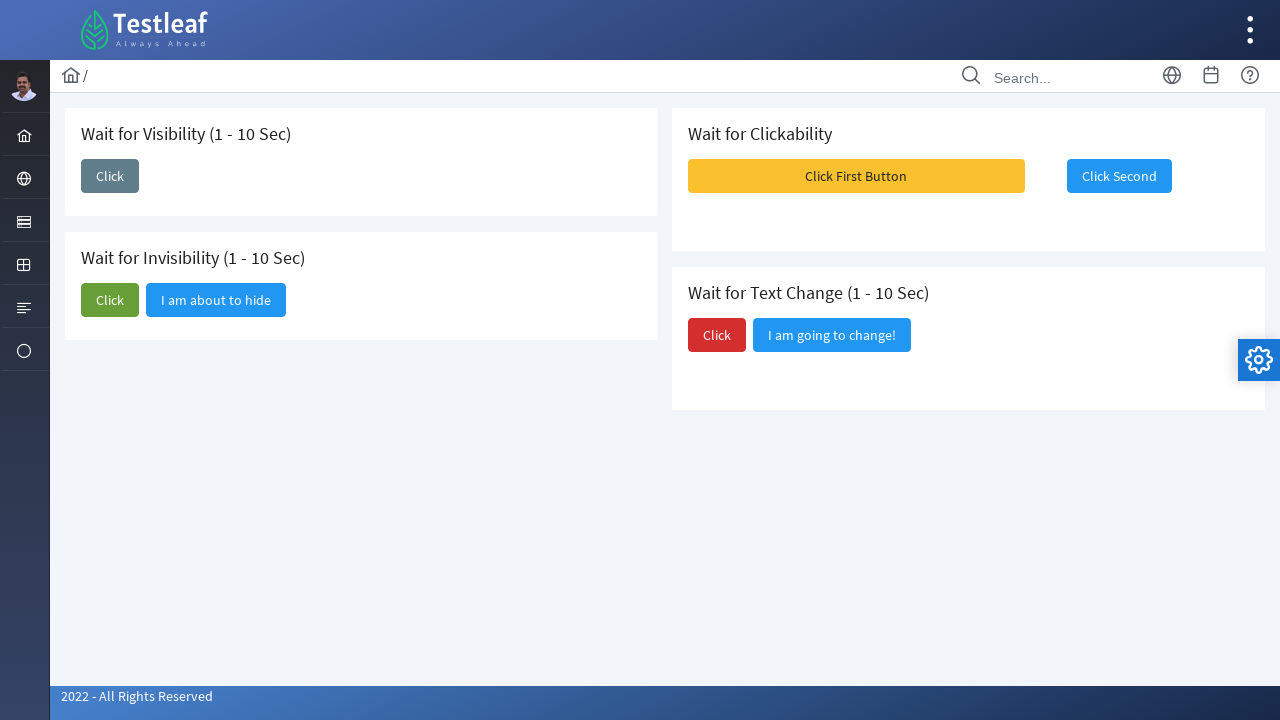

Waited for first 'Click' button to become visible
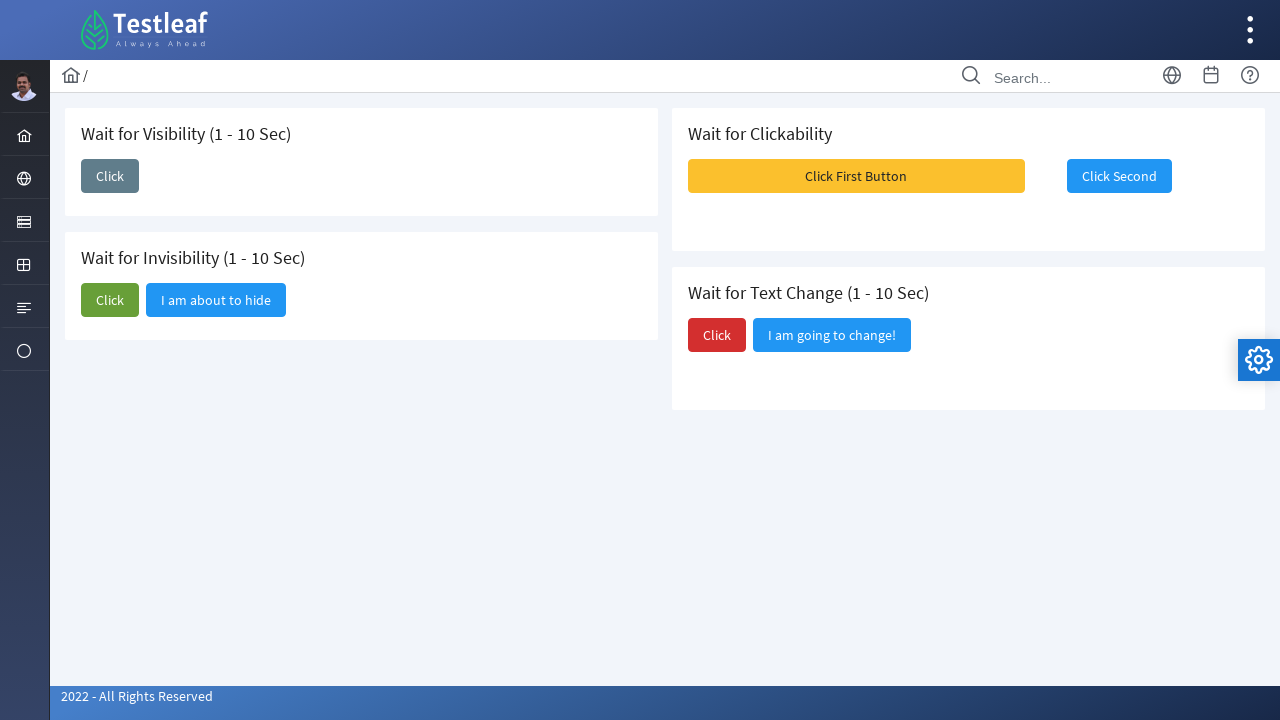

Clicked the first 'Click' button at (110, 176) on xpath=//span[text()='Click']
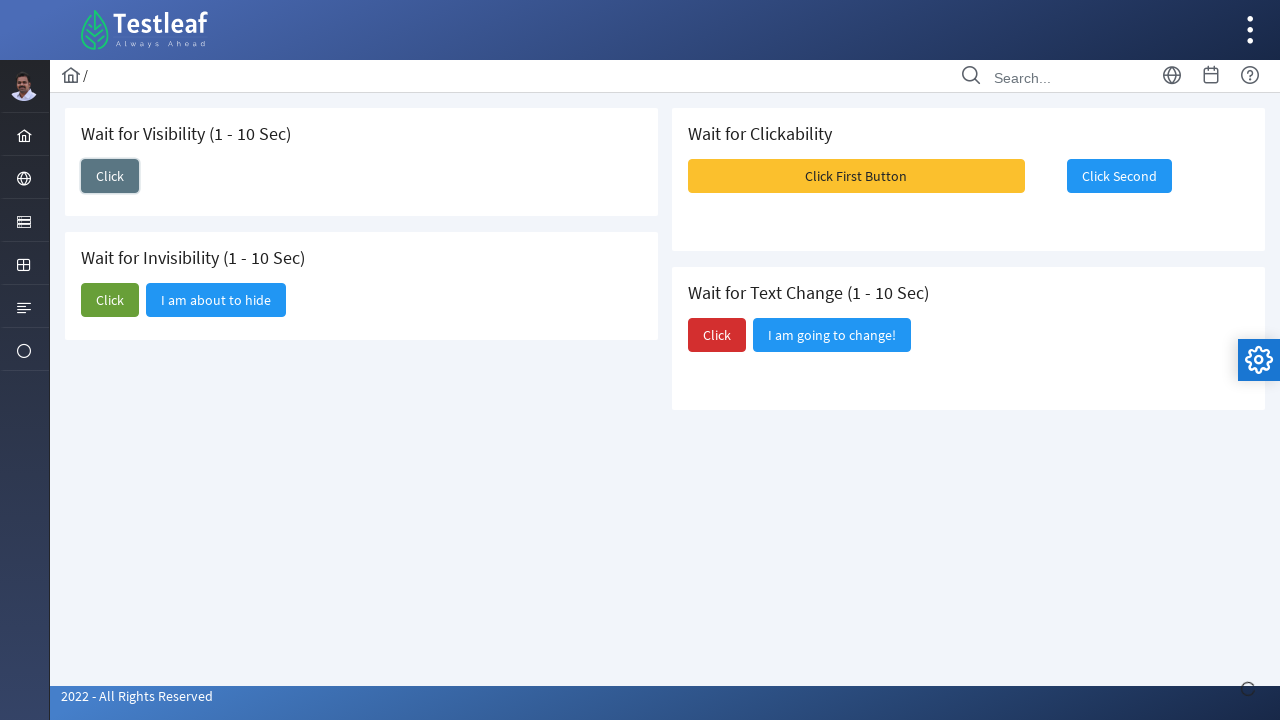

Waited for 'I am here' text to become visible
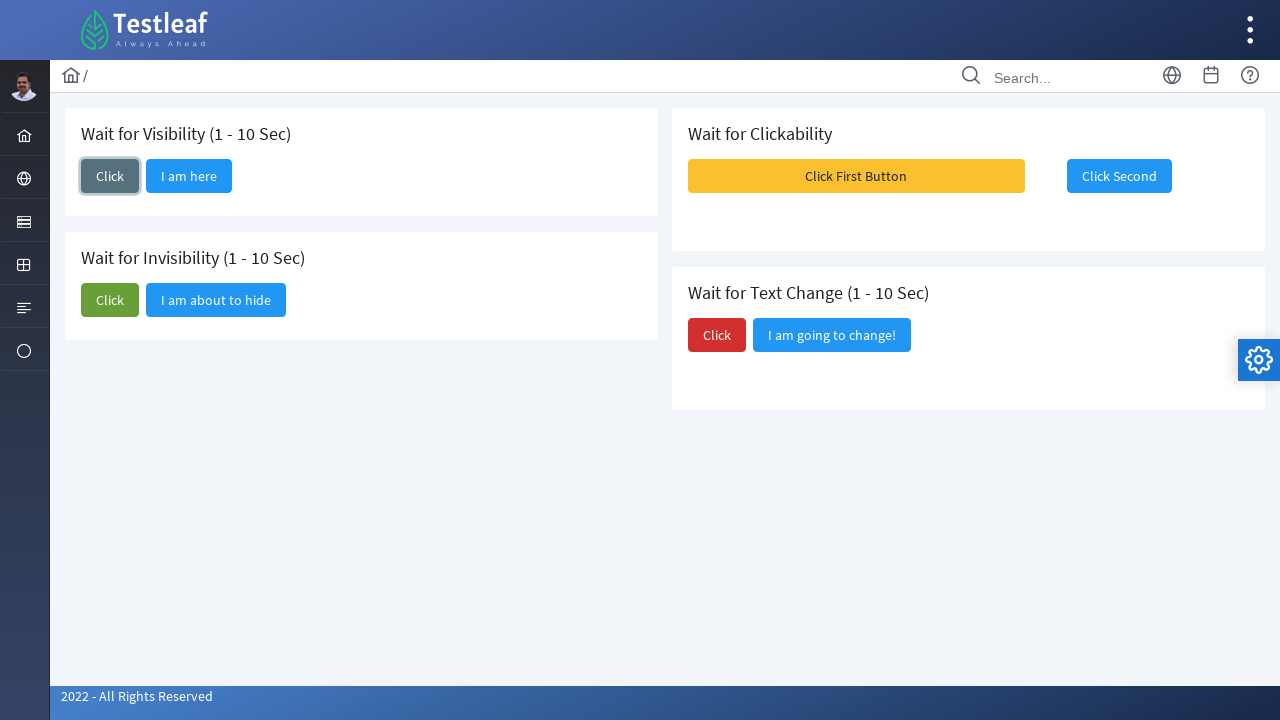

Clicked the second 'Click' button at (110, 300) on (//span[text()='Click'])[2]
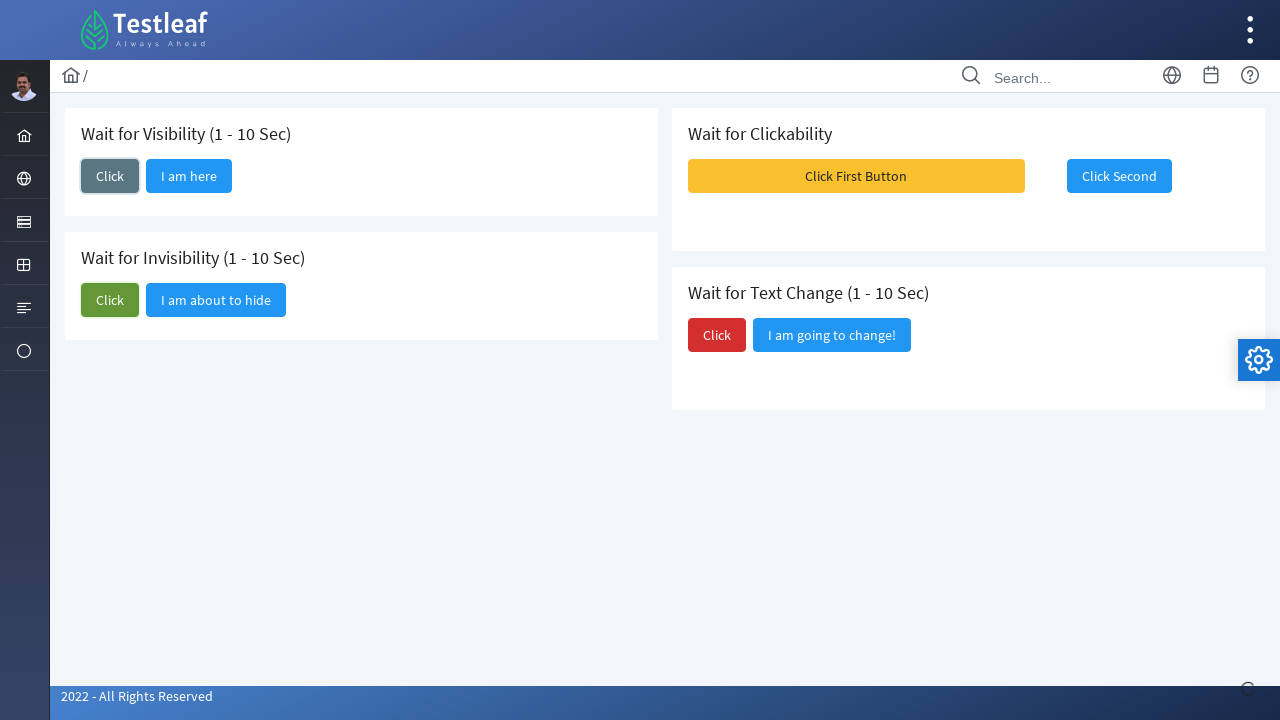

Waited for 'I am about to hide' element to become hidden
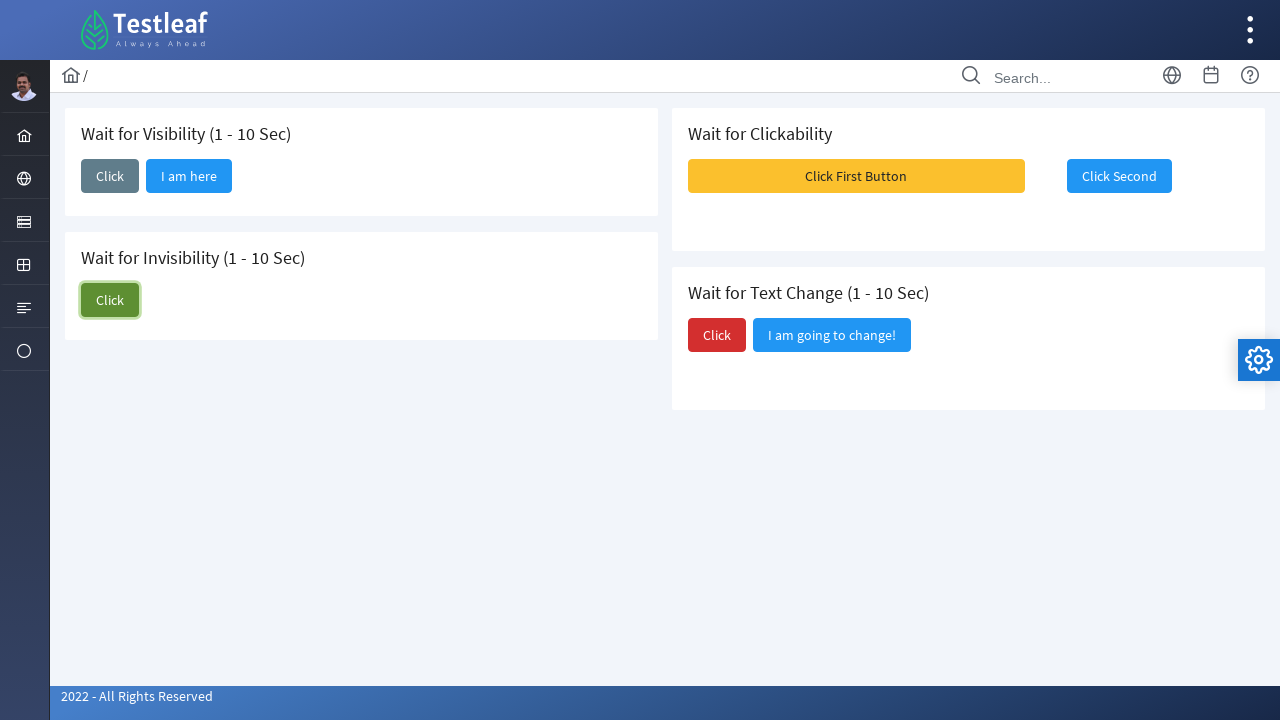

Navigated to window page at https://leafground.com/window.xhtml
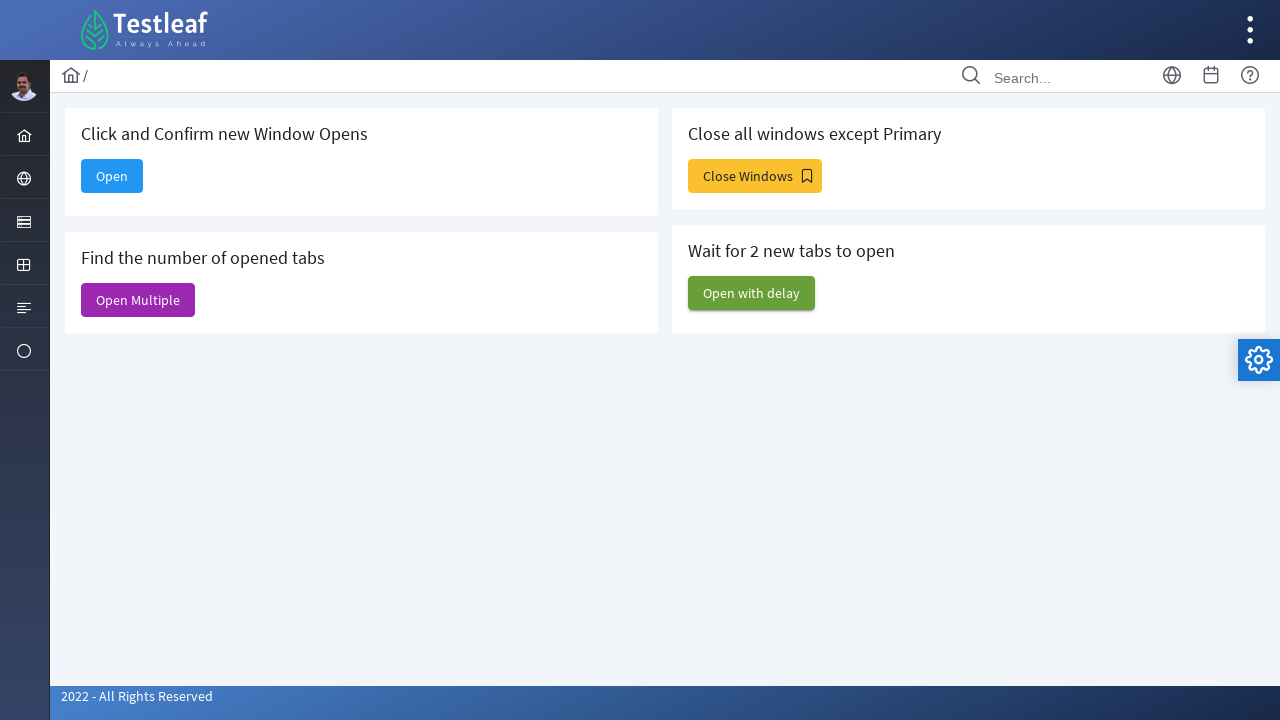

Waited for 'Open Multiple' button to become visible
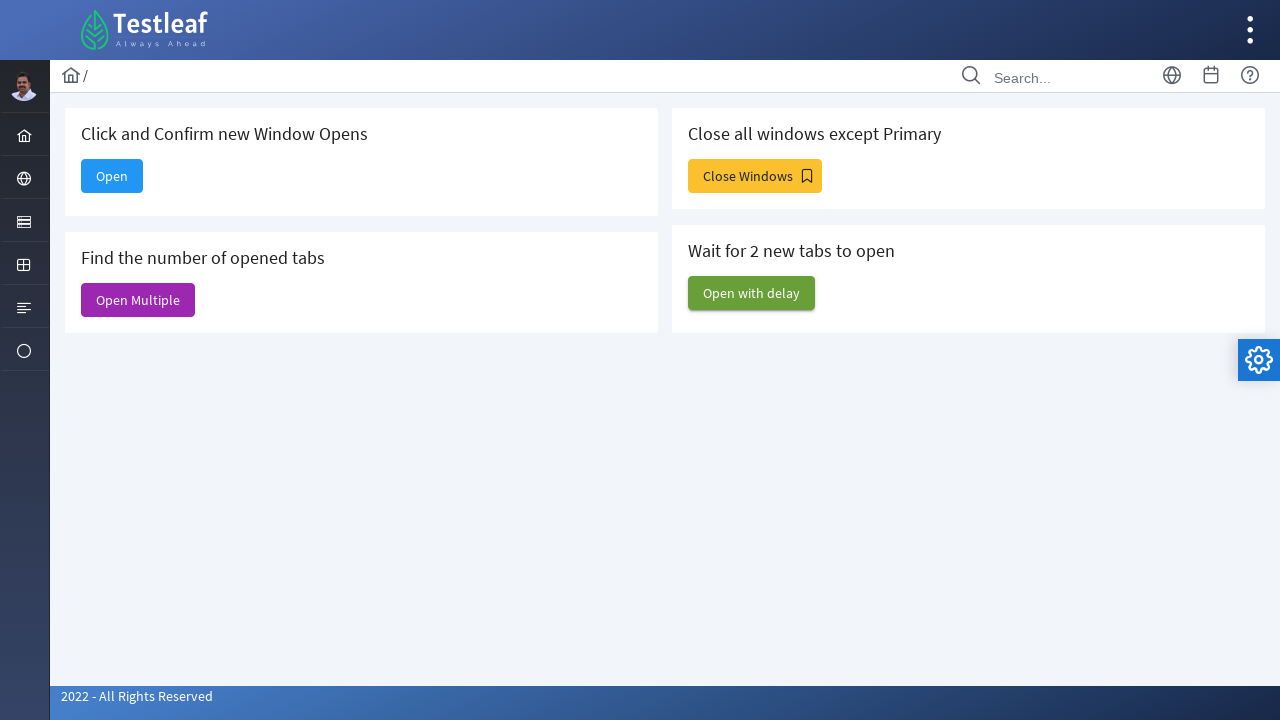

Clicked the 'Open Multiple' button at (138, 300) on xpath=//span[text()='Open Multiple']
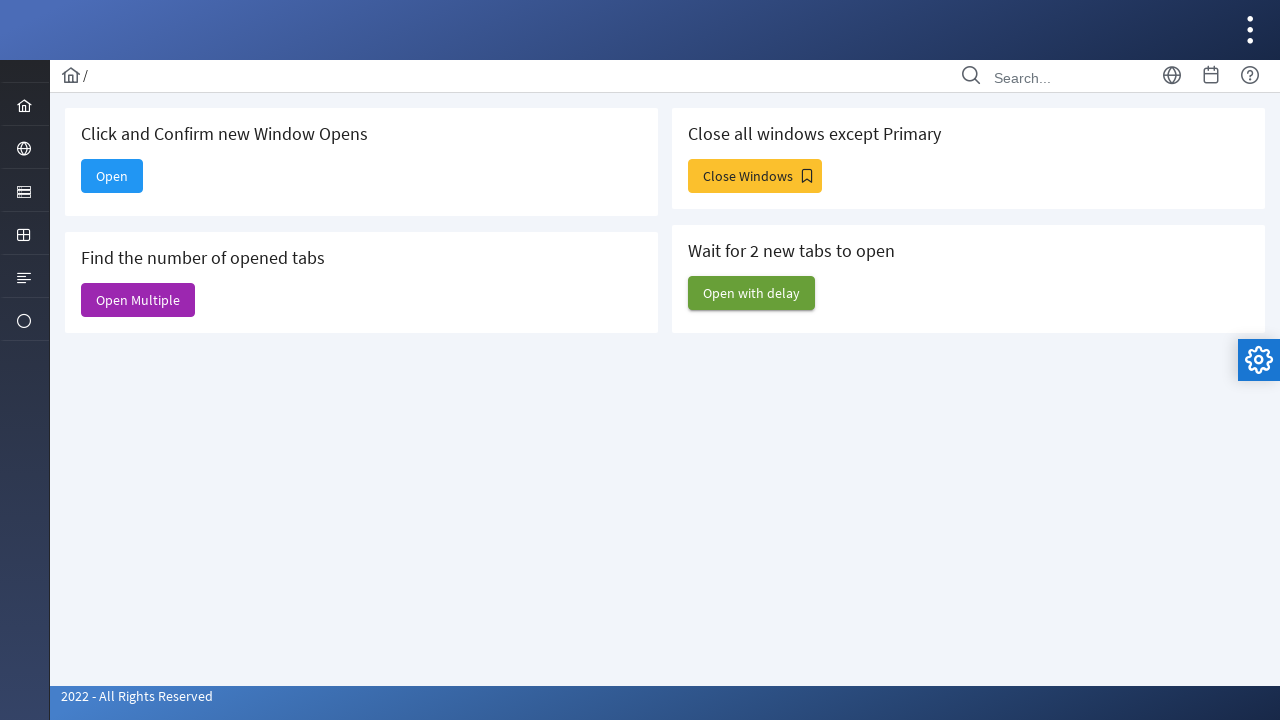

Waited 1000ms for new windows to open
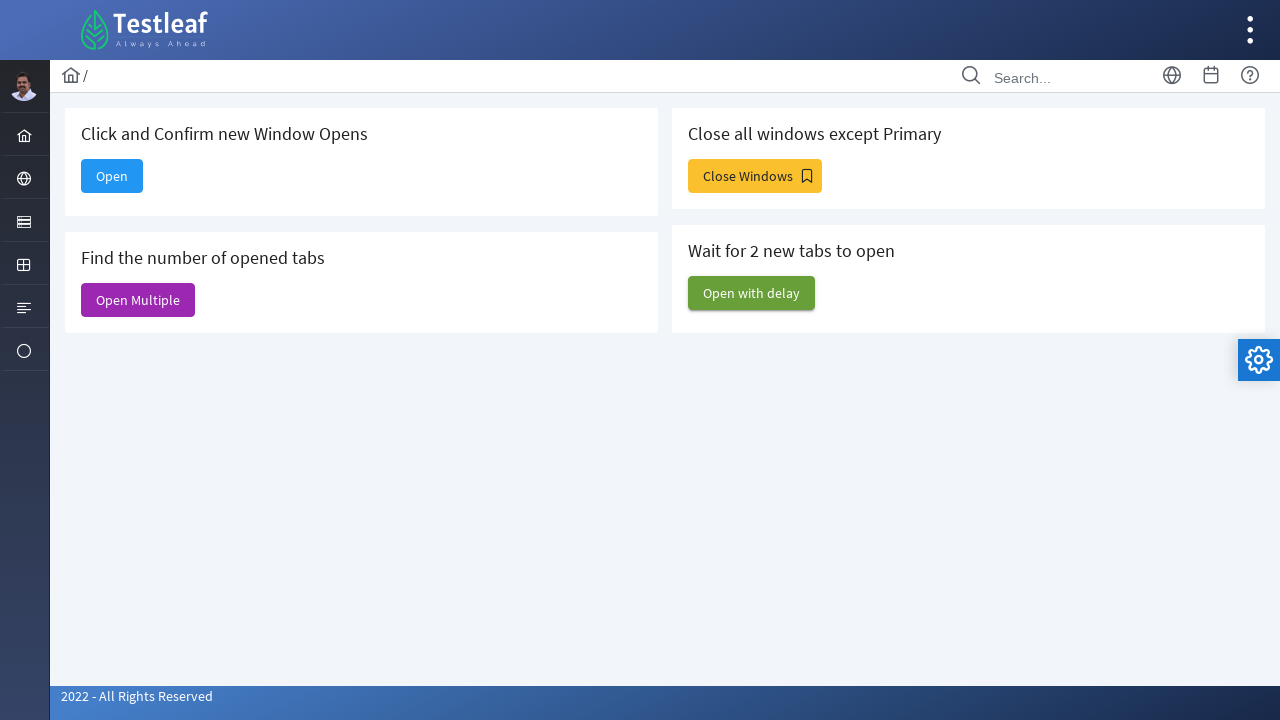

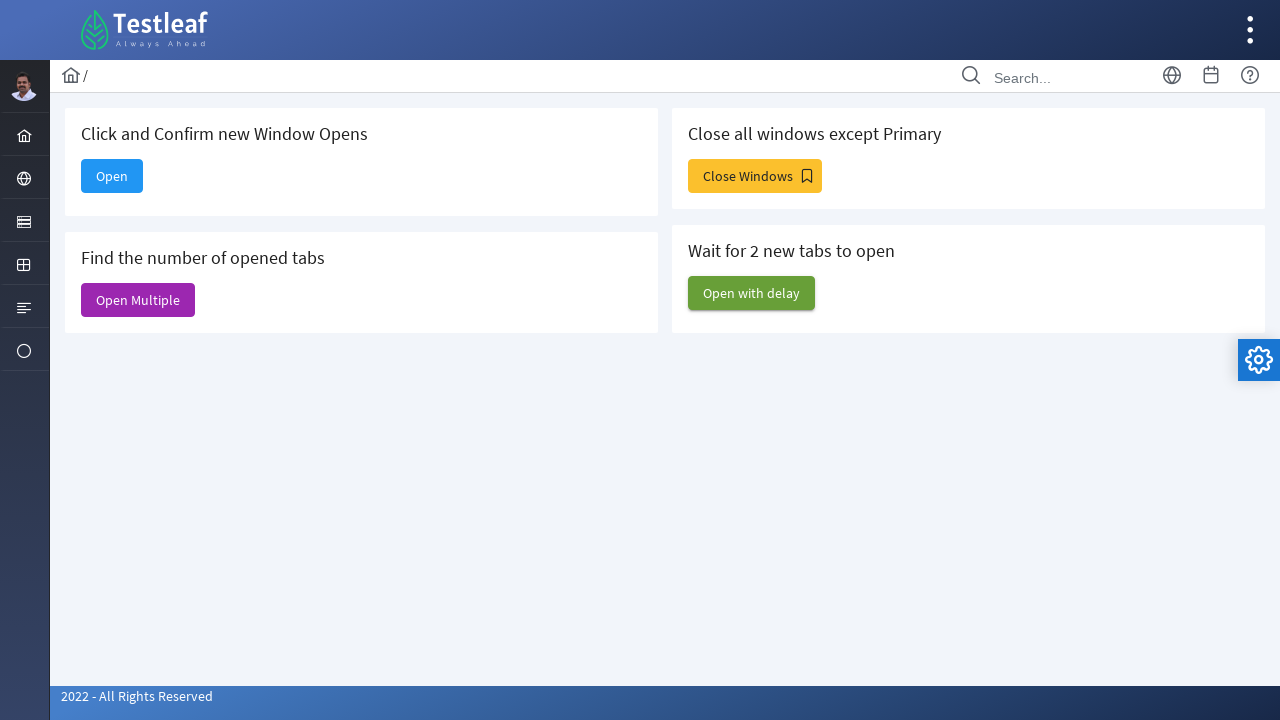